Tests navigating to "TVs" submenu from the Catalog dropdown menu under Electronics

Starting URL: http://intershop5.skillbox.ru/

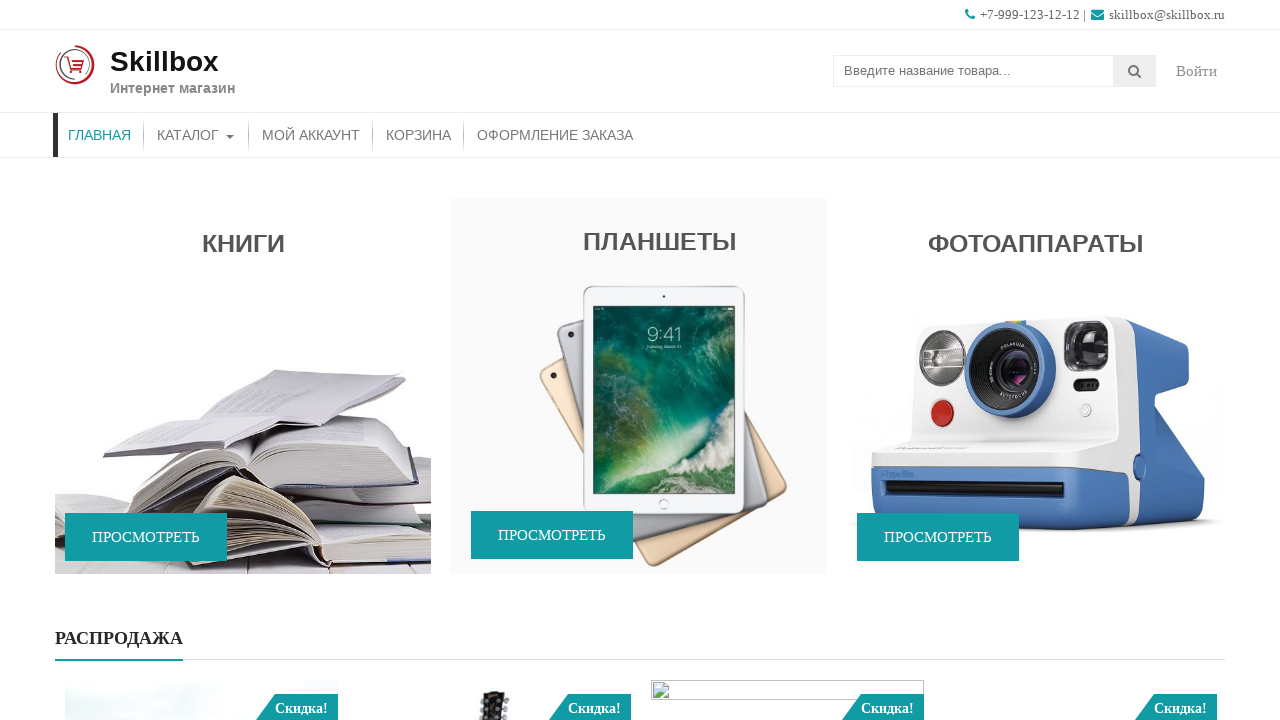

Hovered on Catalog menu to reveal submenu at (196, 135) on xpath=//*[contains(@class, 'store-menu')]//*[.='Каталог']
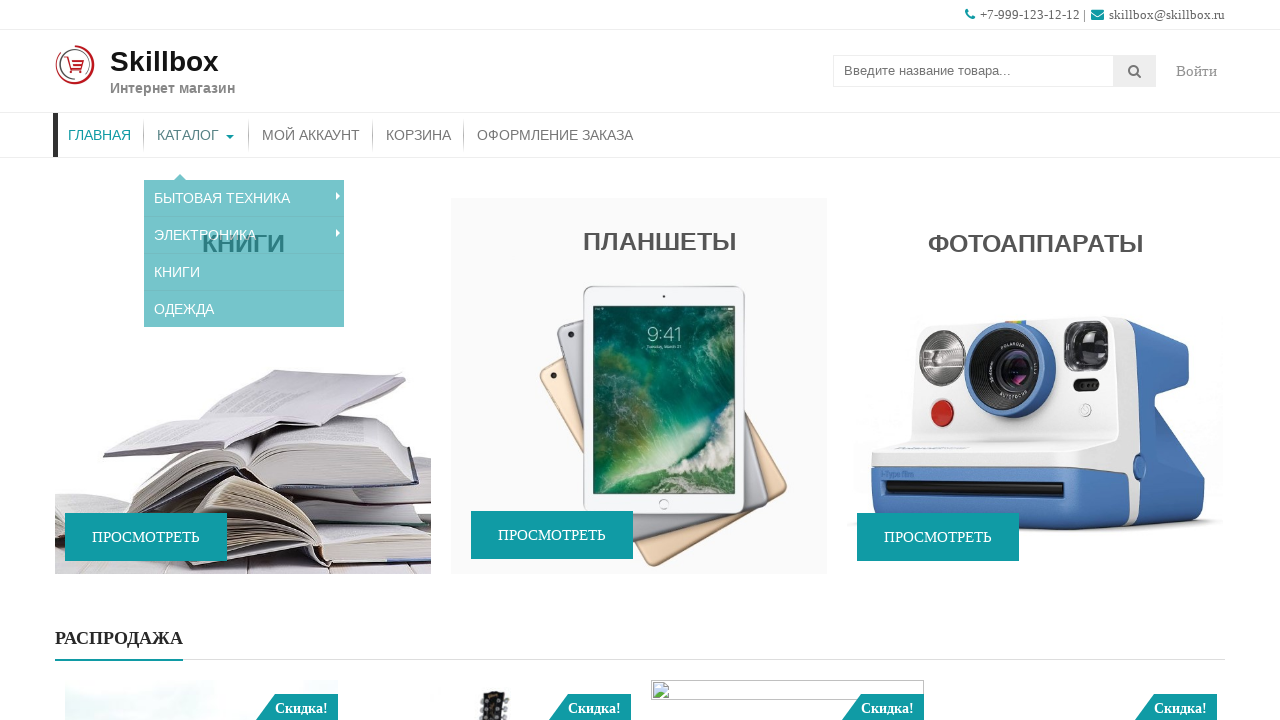

Hovered on Electronics to reveal nested submenu at (244, 224) on xpath=//*[contains(@class, 'sub-menu')]//a[.='Электроника']
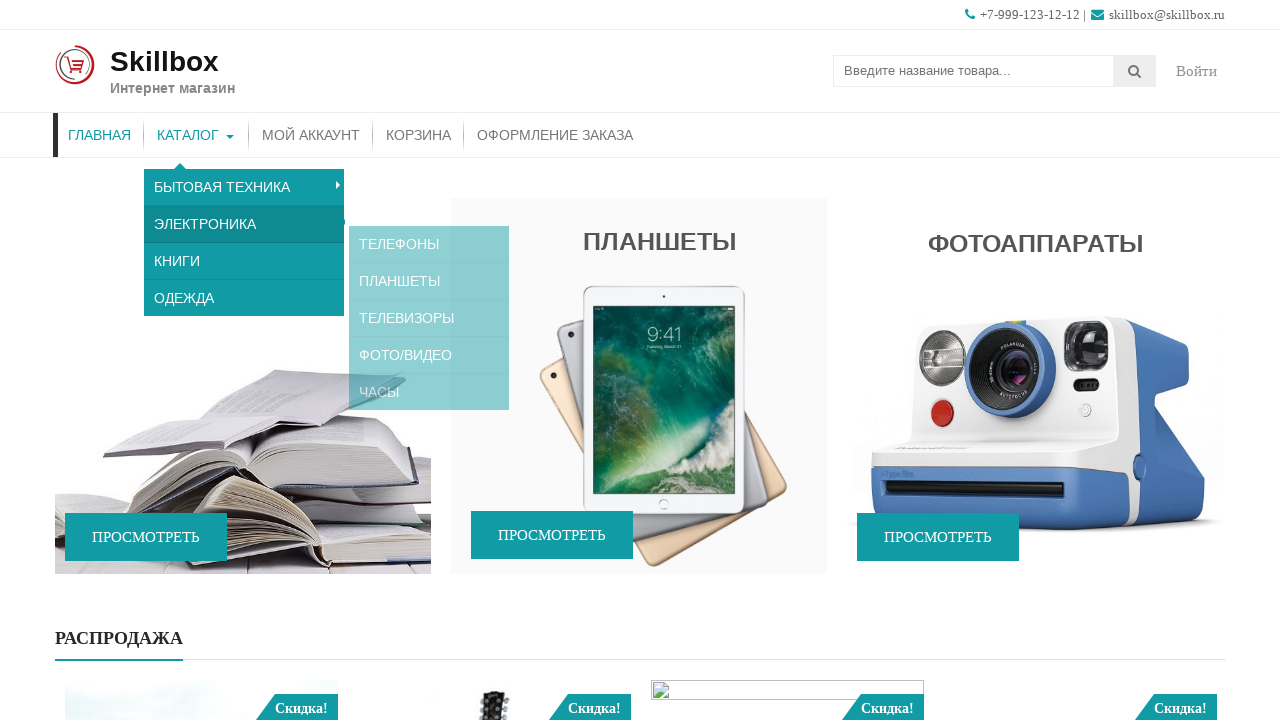

Clicked on TVs submenu item at (429, 298) on xpath=//*[contains(@class, 'sub-menu')]//a[.='Телевизоры']
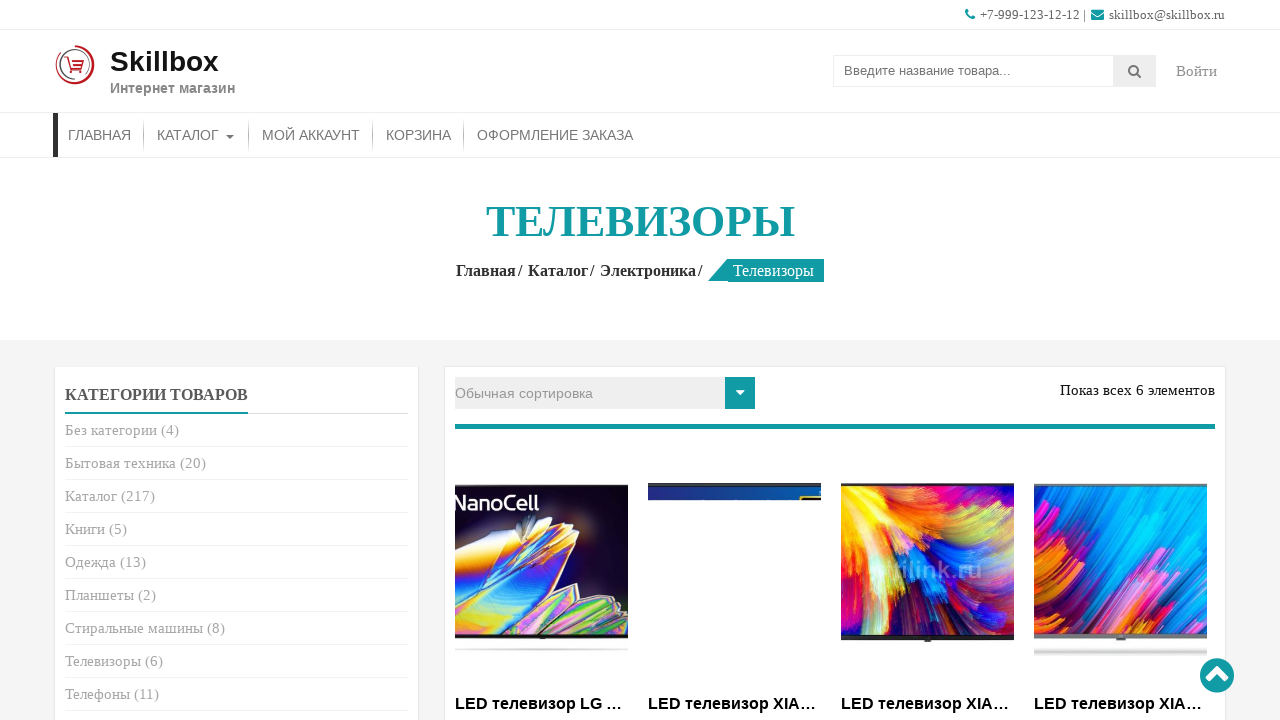

TVs page title loaded and displayed
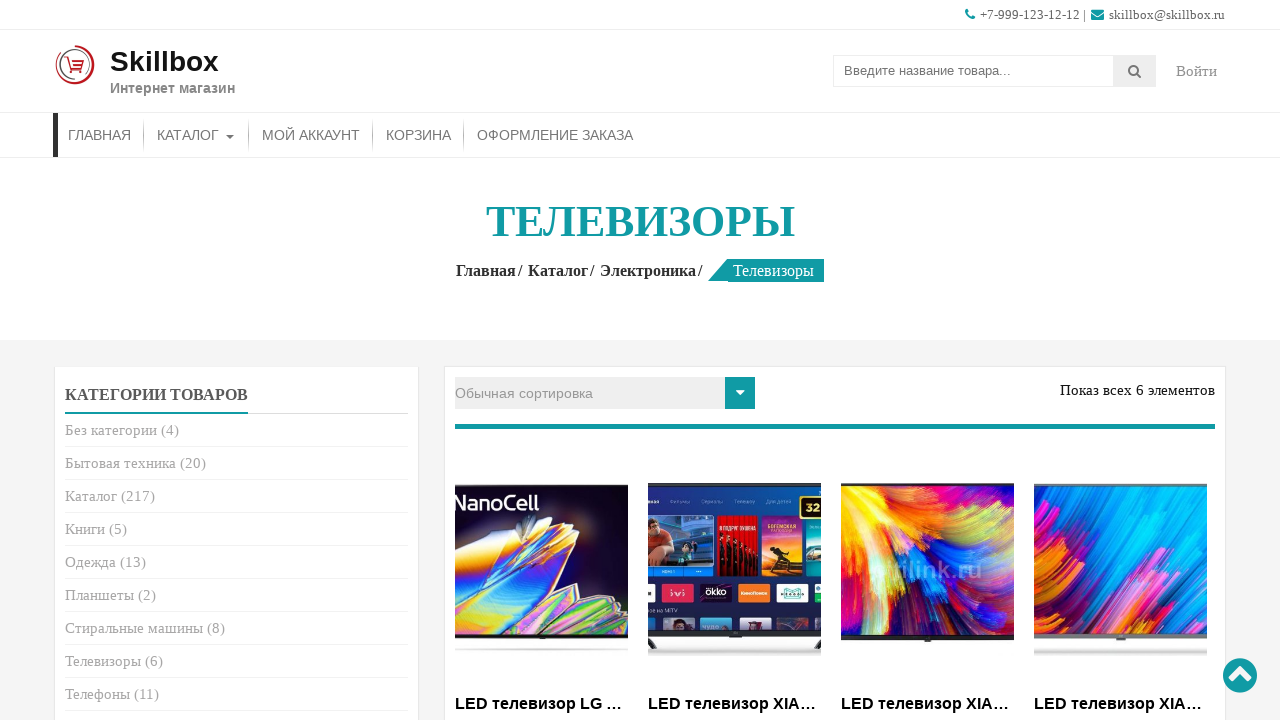

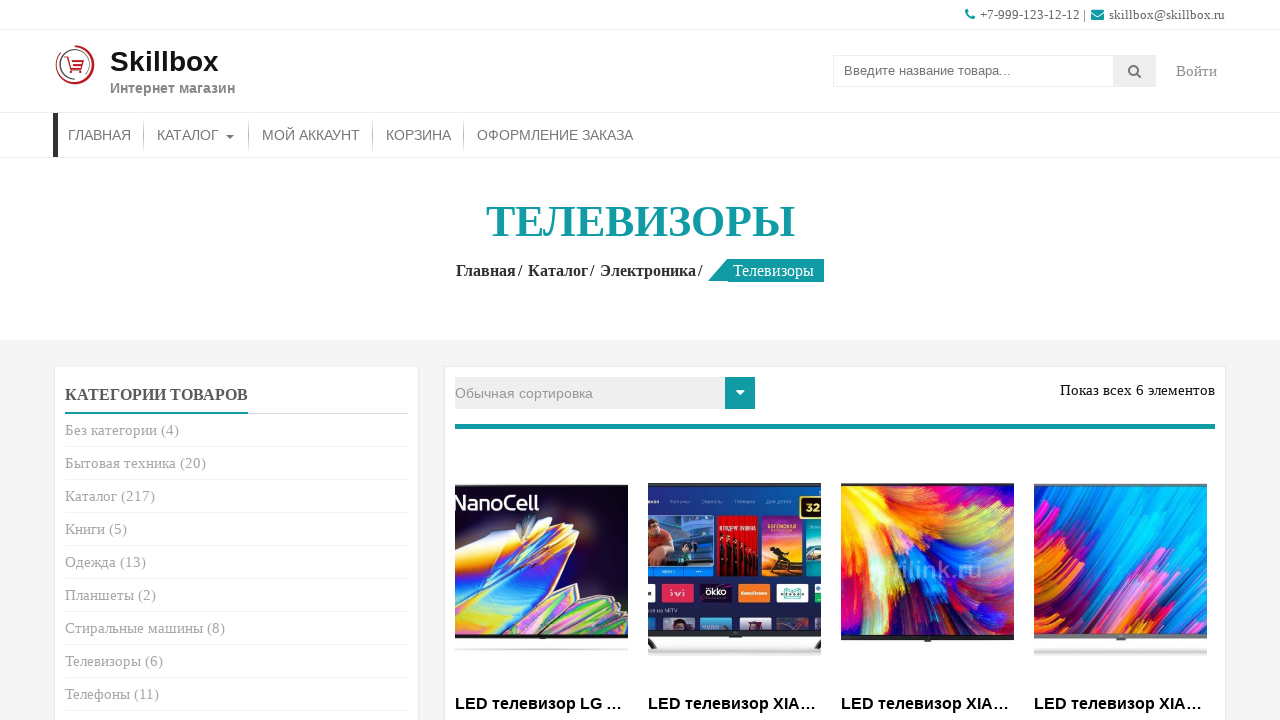